Tests a math problem page by extracting two numbers, calculating their sum, selecting the answer from a dropdown, and submitting the form

Starting URL: http://suninjuly.github.io/selects1.html

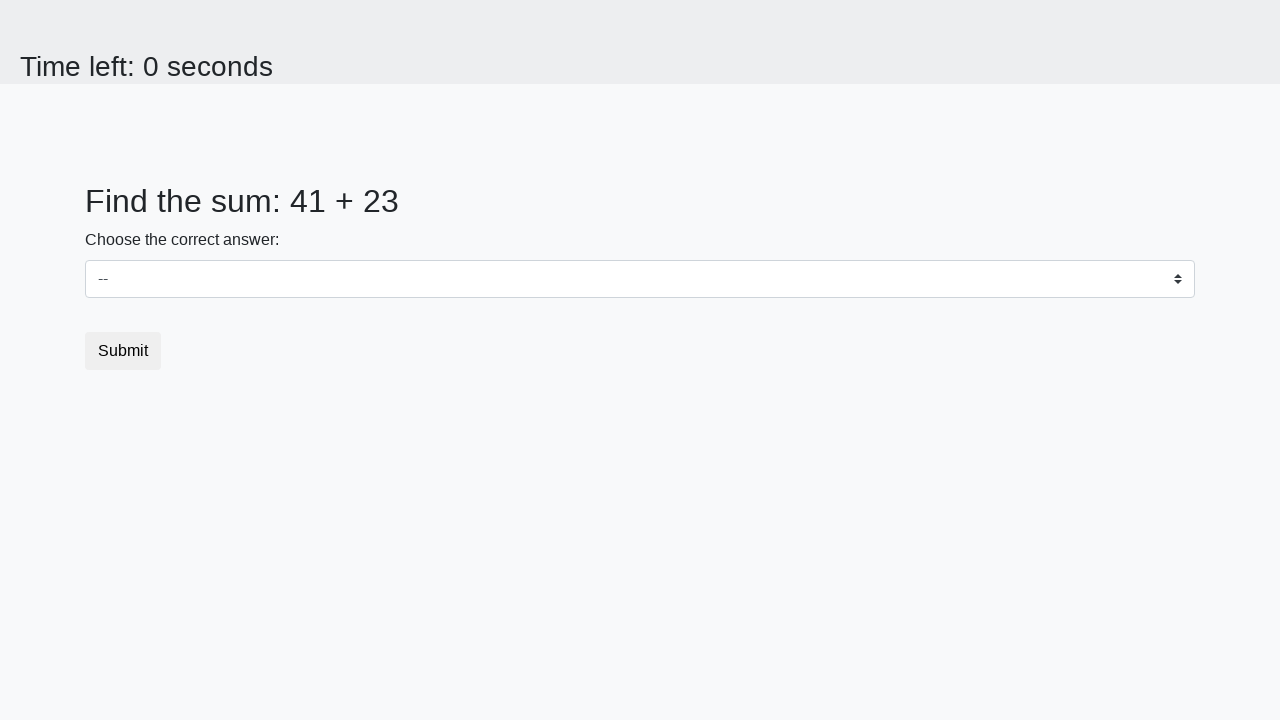

Located first number element (#num1)
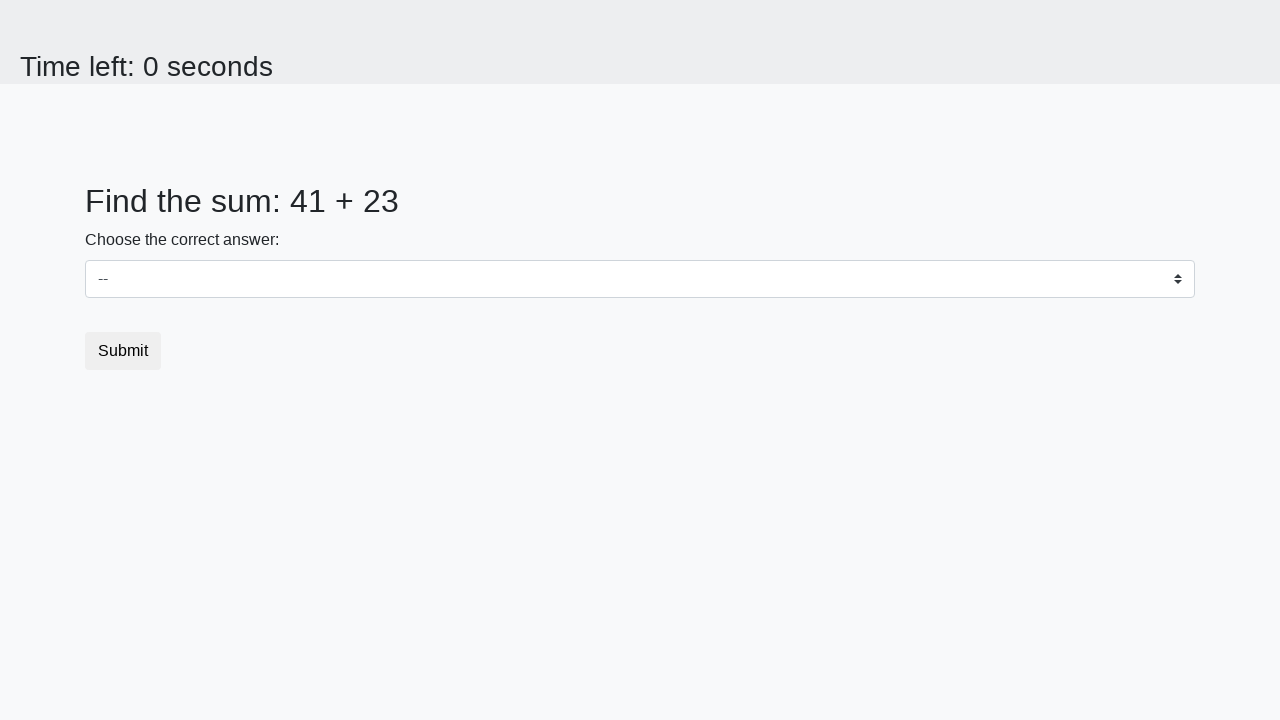

Located second number element (#num2)
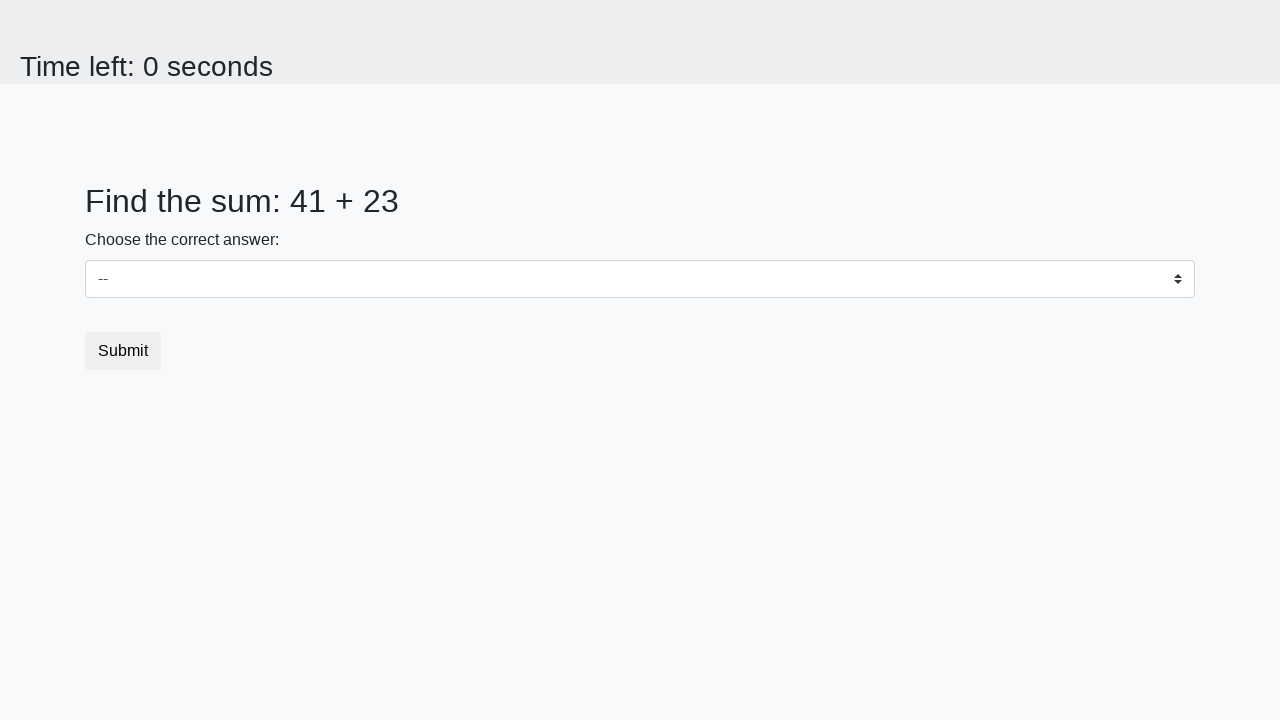

Extracted first number value: 41
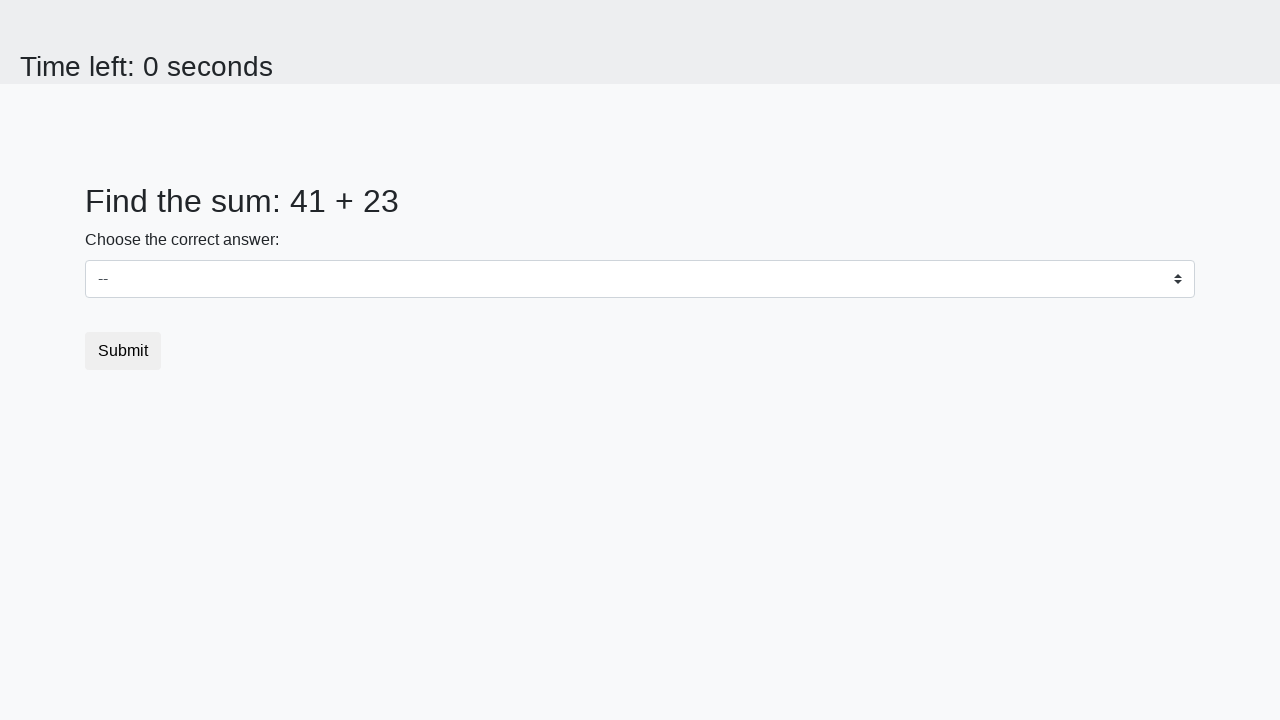

Extracted second number value: 23
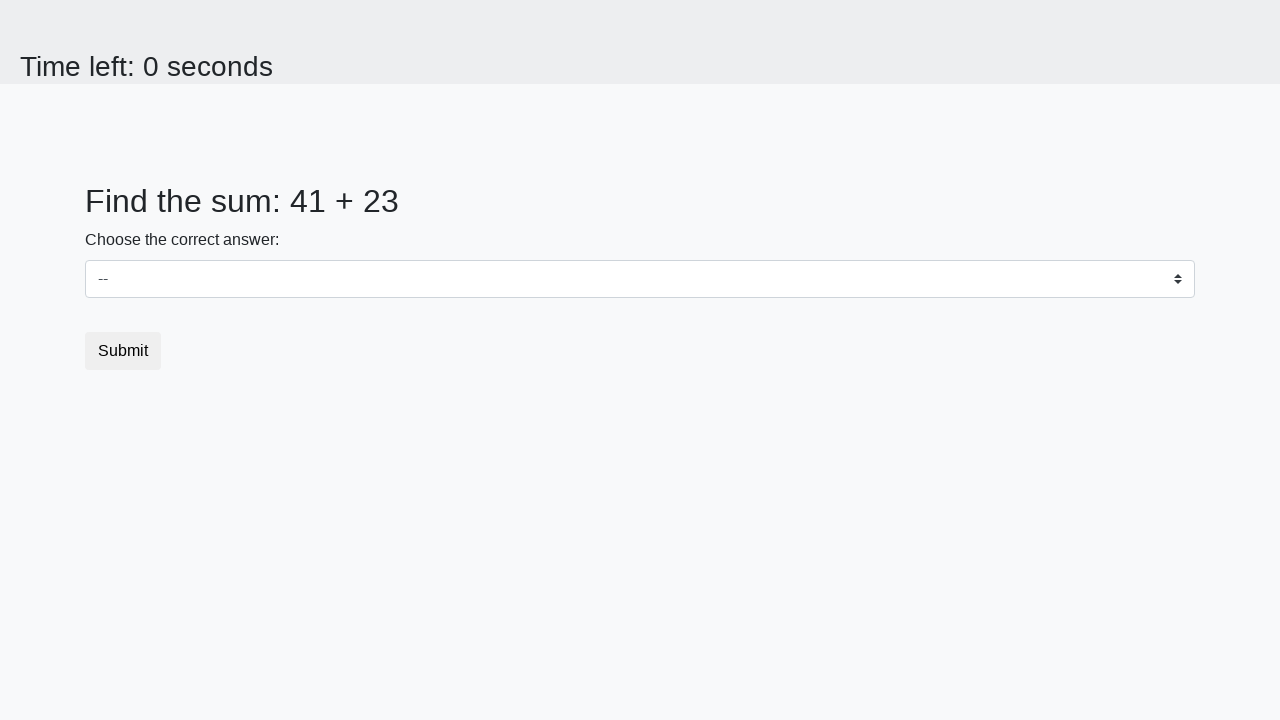

Calculated sum: 41 + 23 = 64
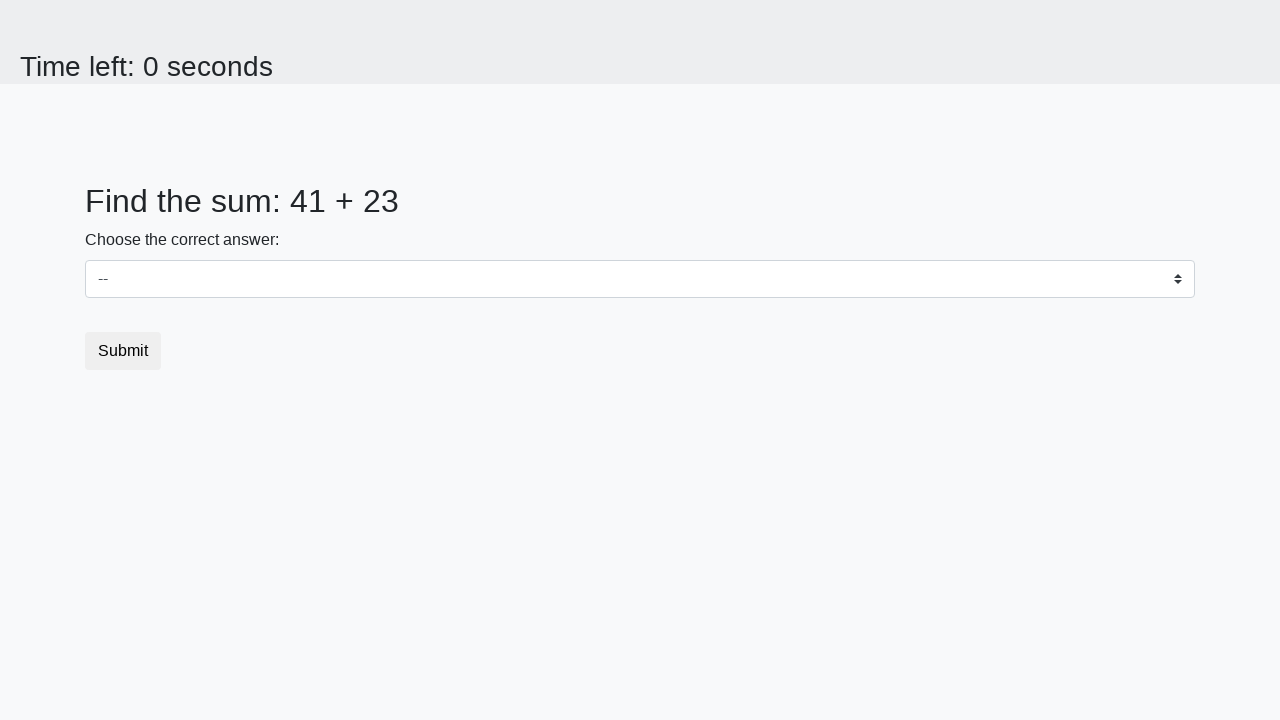

Selected answer '64' from dropdown on select
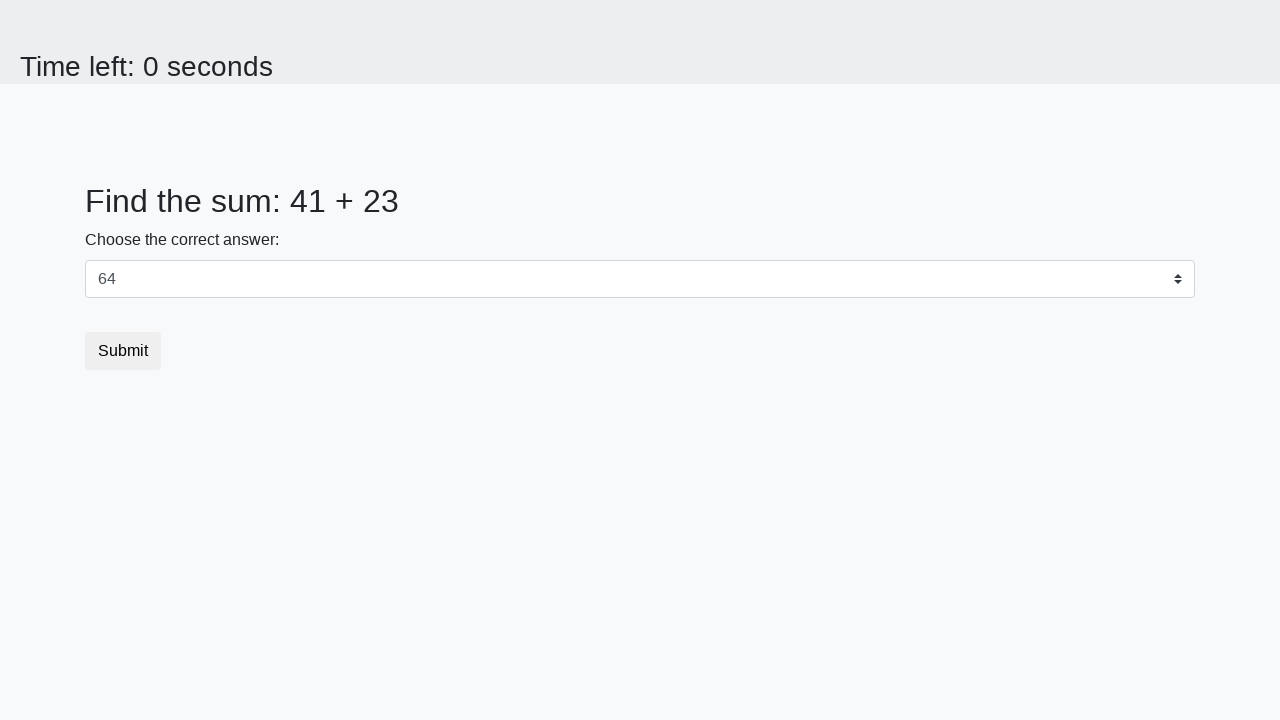

Clicked submit button to submit form at (123, 351) on .btn.btn-default
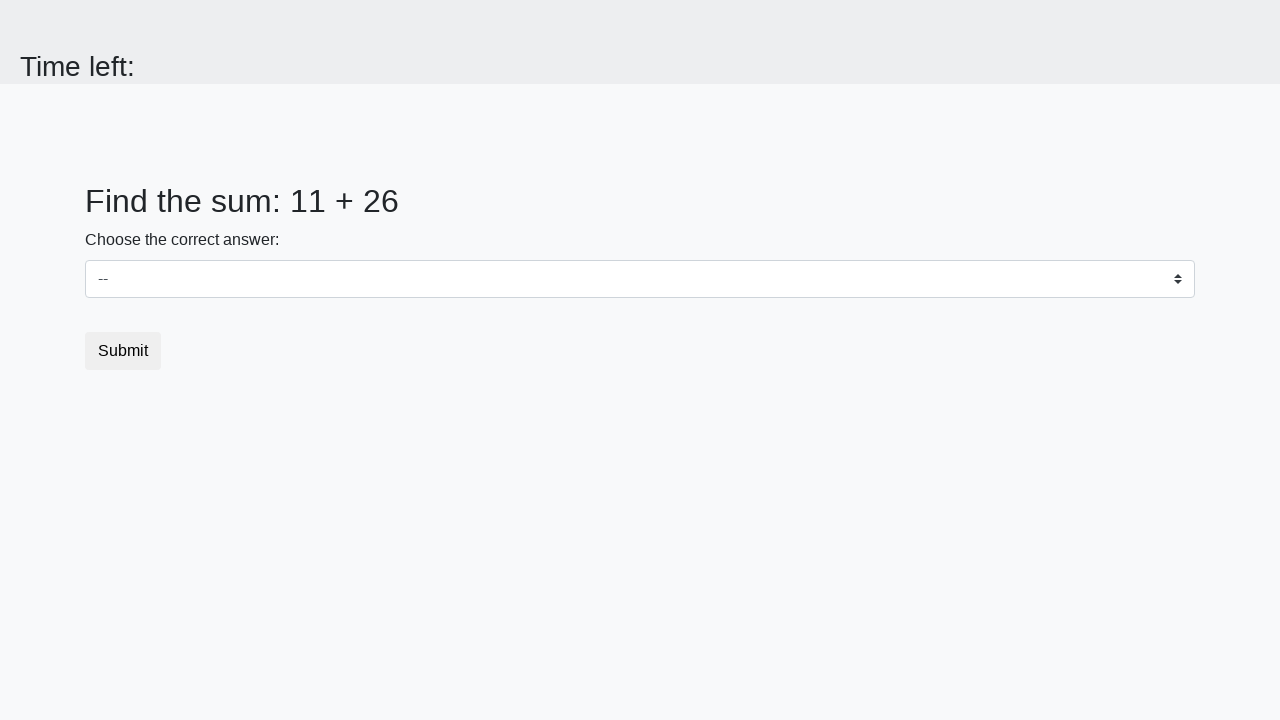

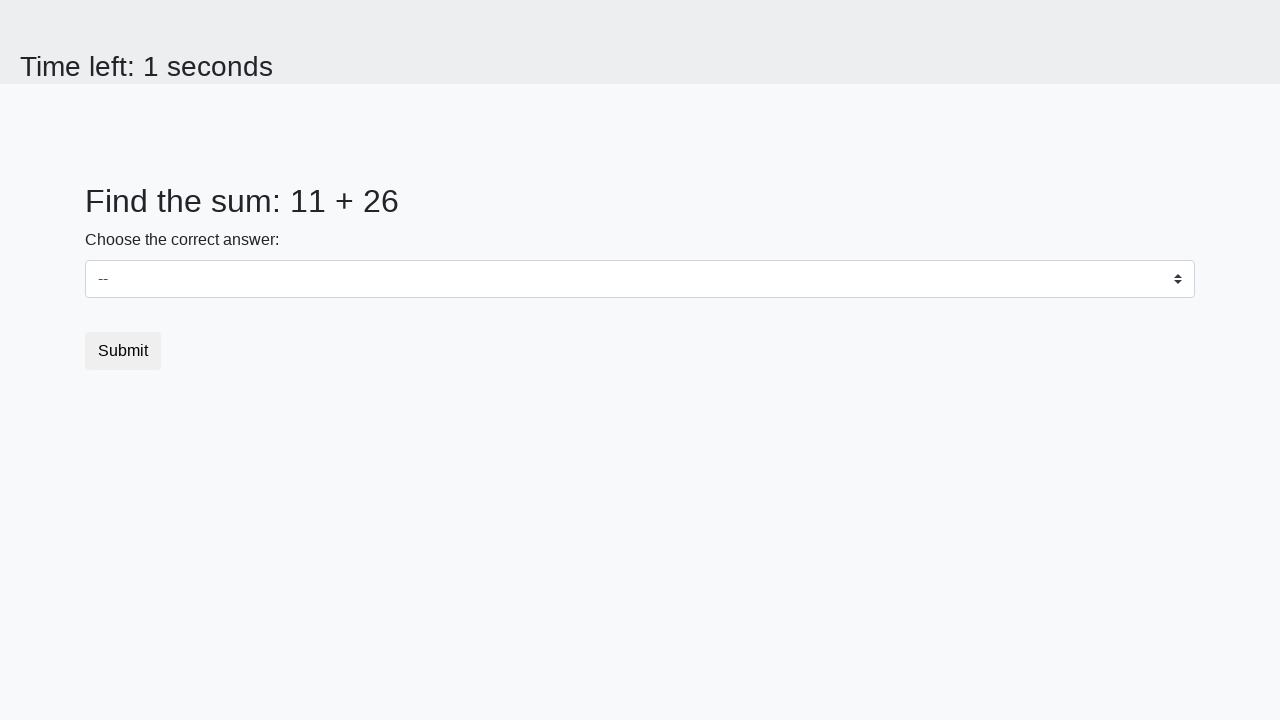